Tests multi-window/tab handling by clicking a button that opens a new tab, interacting with the new tab, then switching back to the original tab and clicking another button.

Starting URL: https://skpatro.github.io/demo/links/

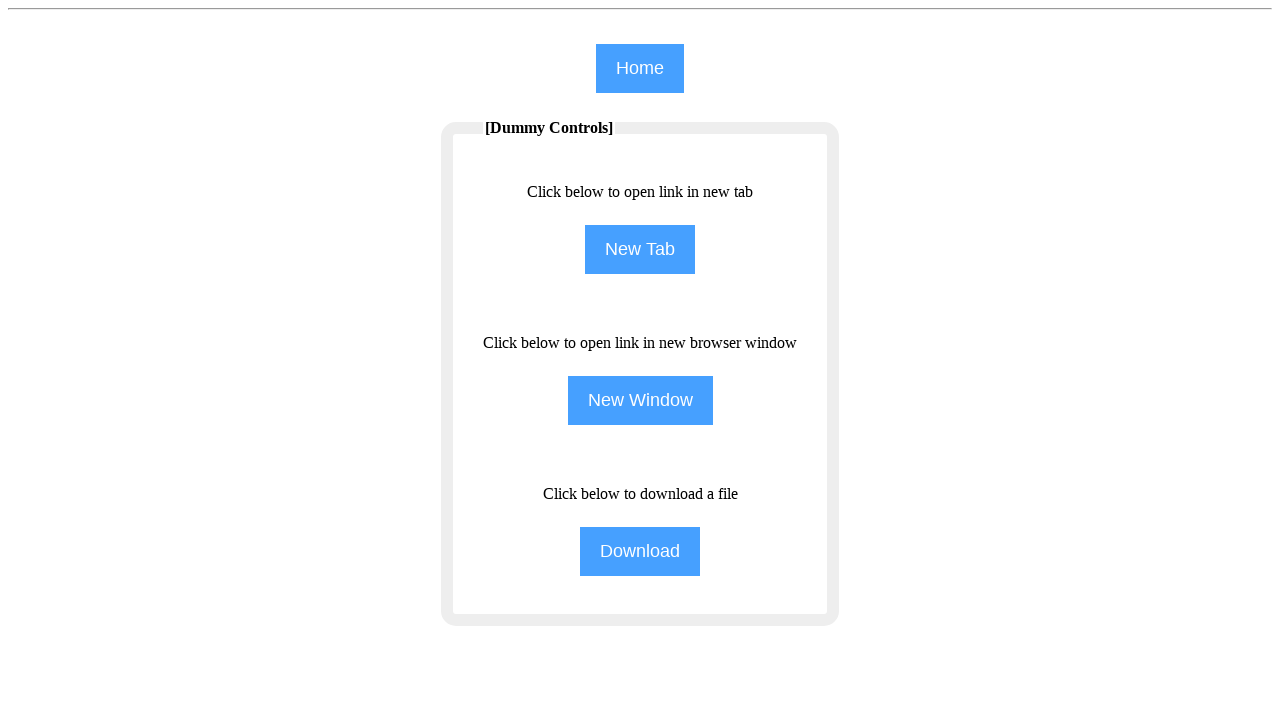

Clicked 'NewTab' button to open a new tab at (640, 250) on input[name='NewTab']
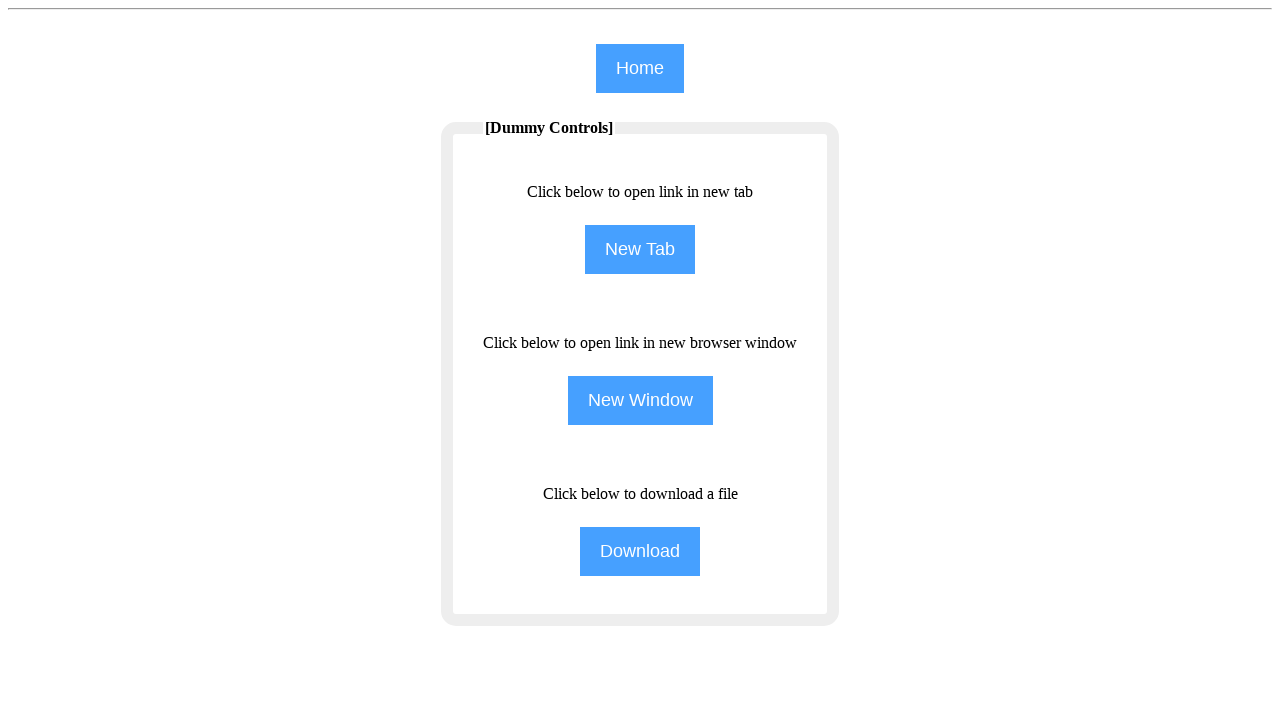

New tab opened and page object retrieved
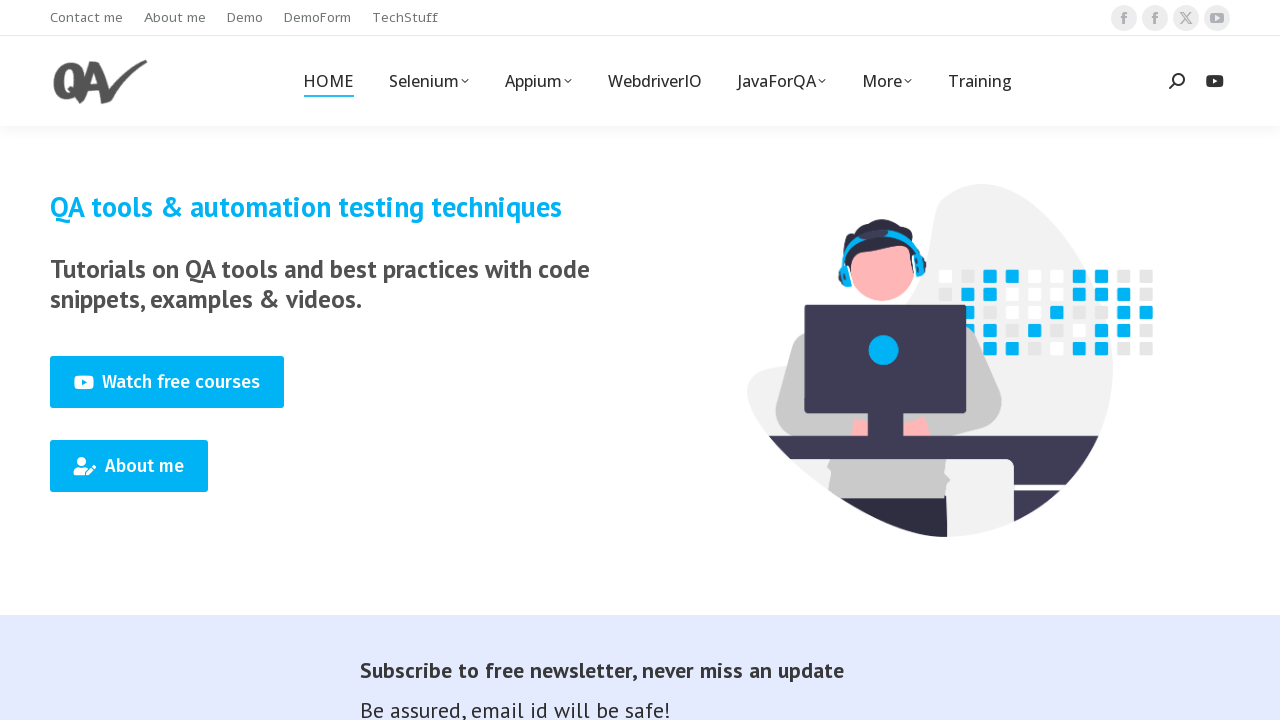

New tab finished loading
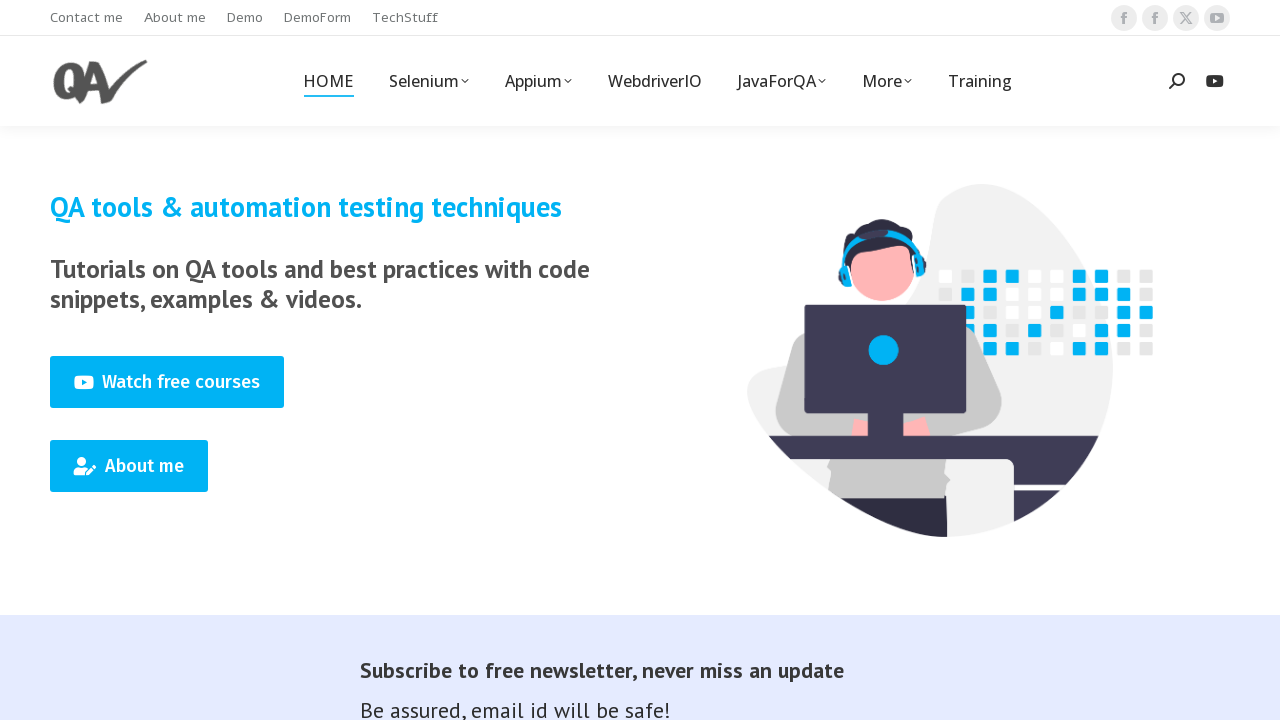

Clicked 'Training' link on the new tab at (980, 81) on xpath=//span[text()='Training']
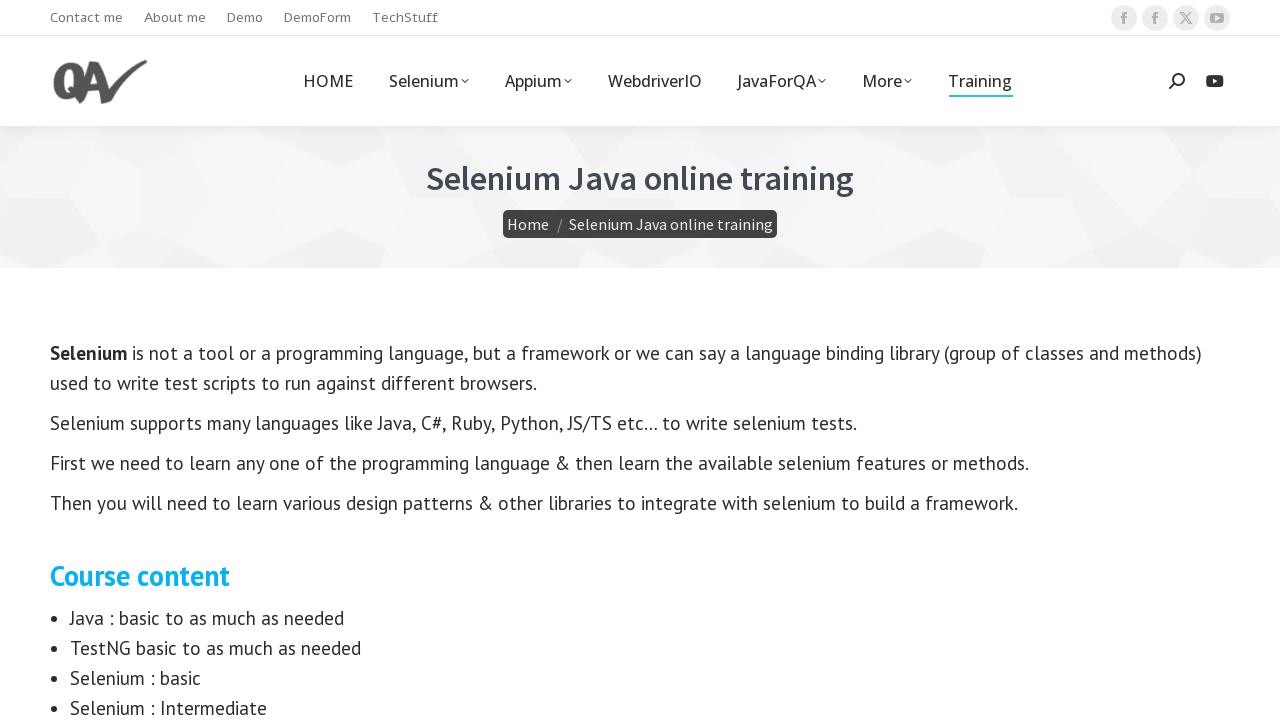

Switched back to original tab
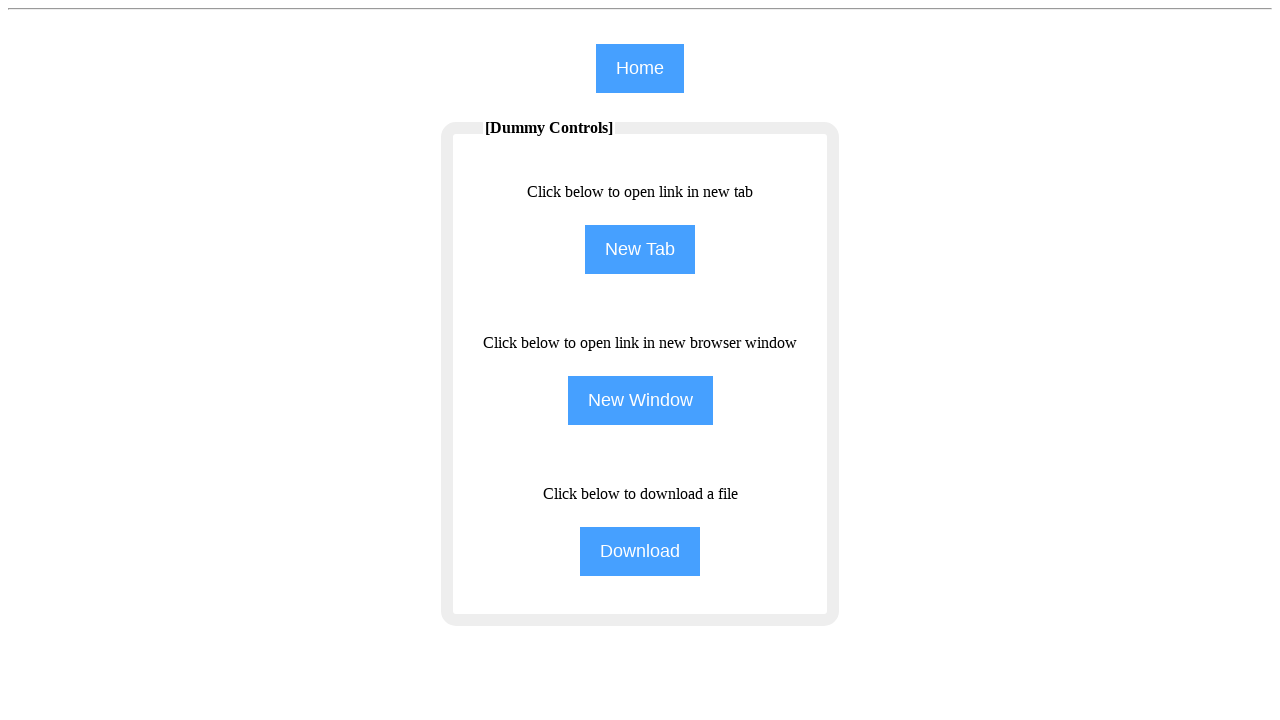

Clicked 'home' button on original tab at (640, 68) on input[name='home']
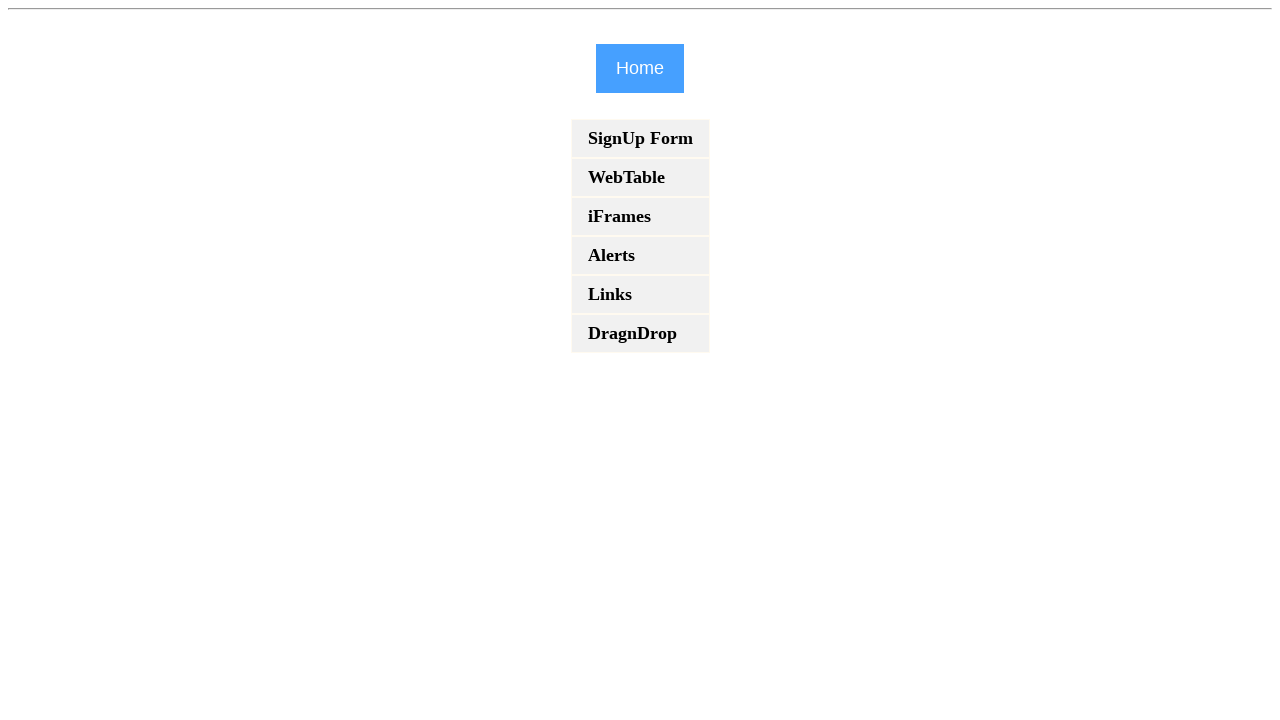

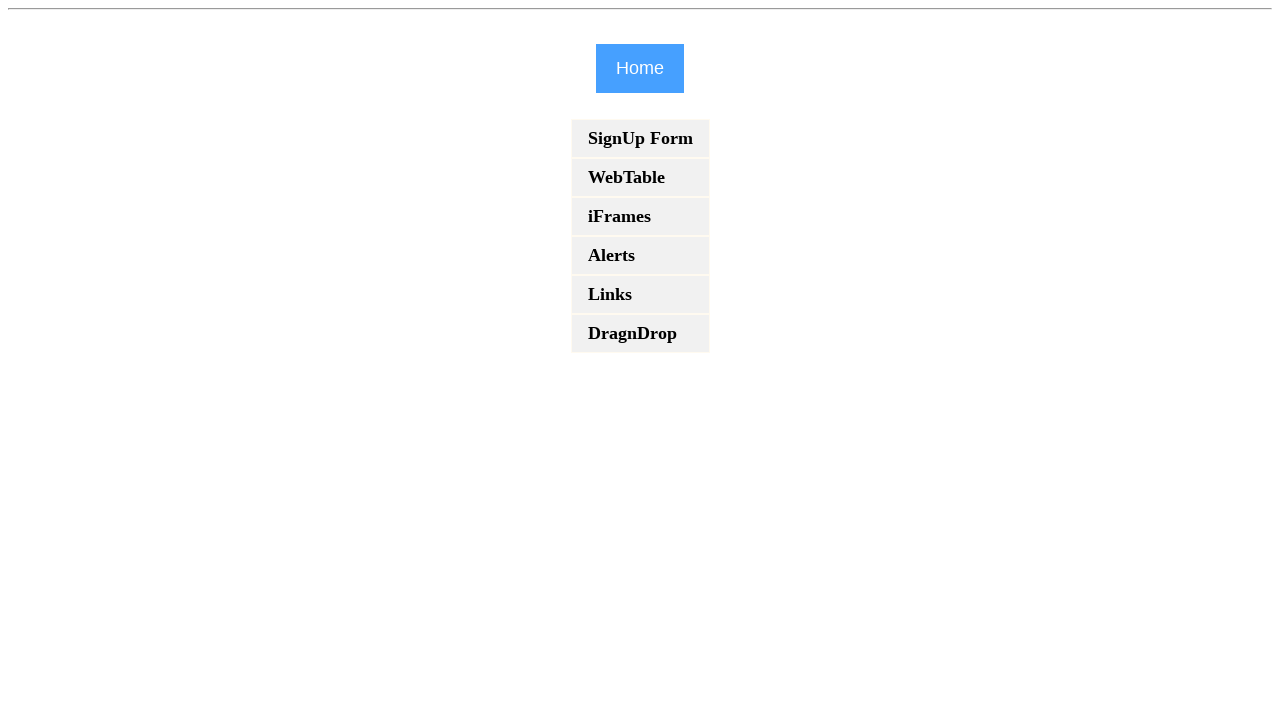